Tests mobile navigation by setting mobile viewport and checking for hamburger menu functionality

Starting URL: https://prokoleso.ua

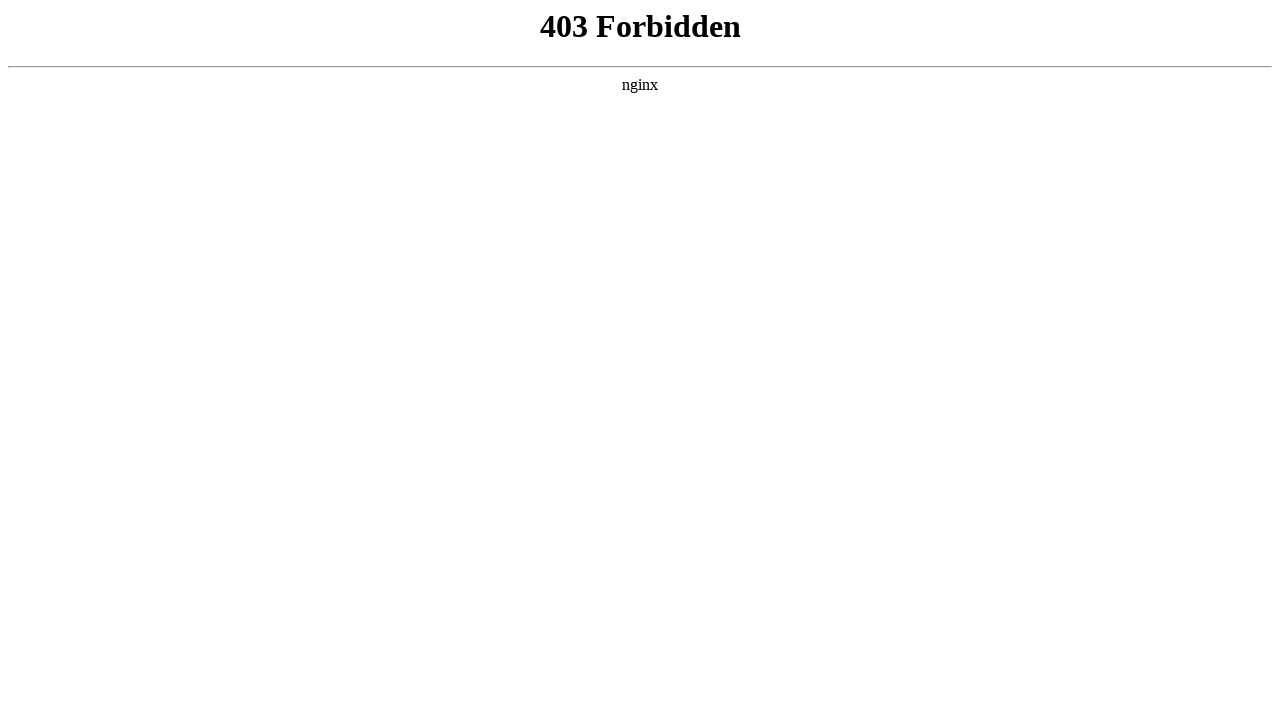

Set mobile viewport to 375x667
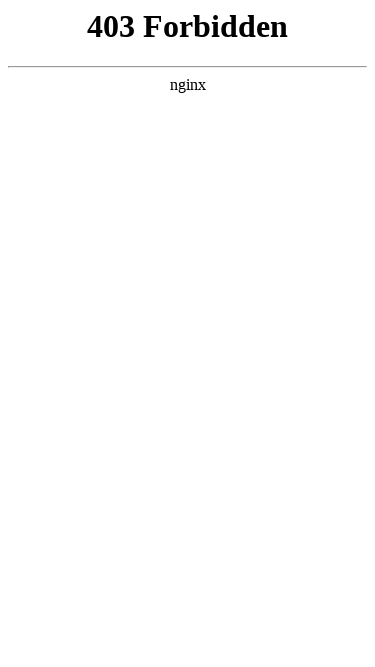

Reloaded page with mobile viewport
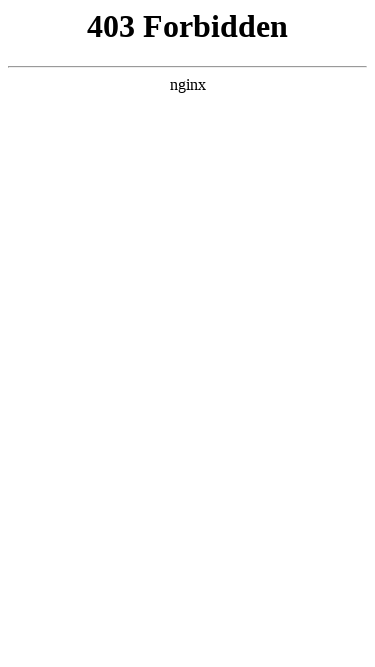

Page network idle state reached
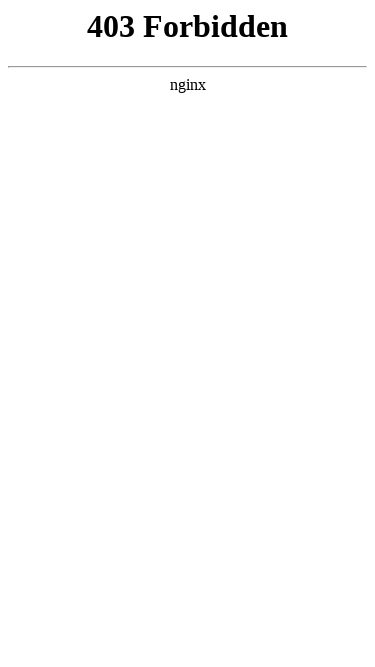

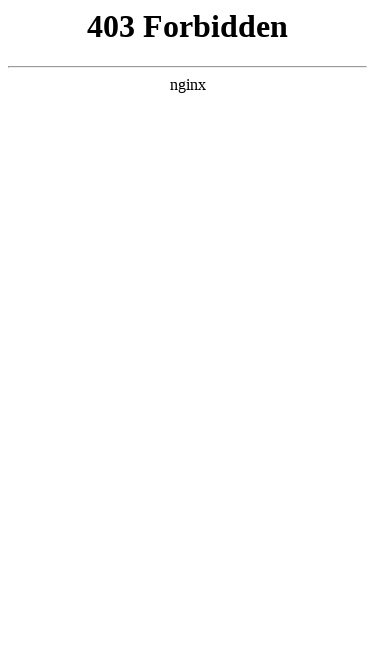